Tests hovering over a link to display a tooltip and verifying the tooltip text

Starting URL: https://demoqa.com/tool-tips

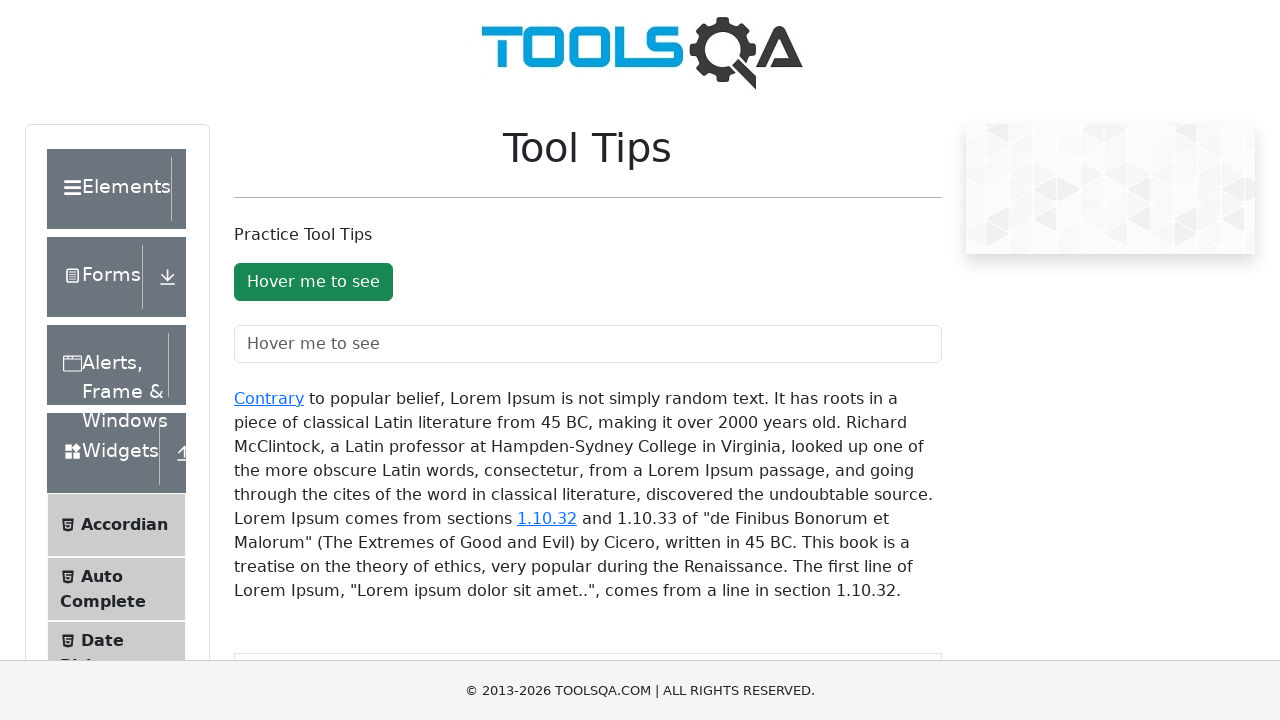

Hovered over the 'Contrary' link to trigger tooltip at (269, 398) on xpath=//div[@id='texToolTopContainer']/a[contains(text(),'Contrary')]
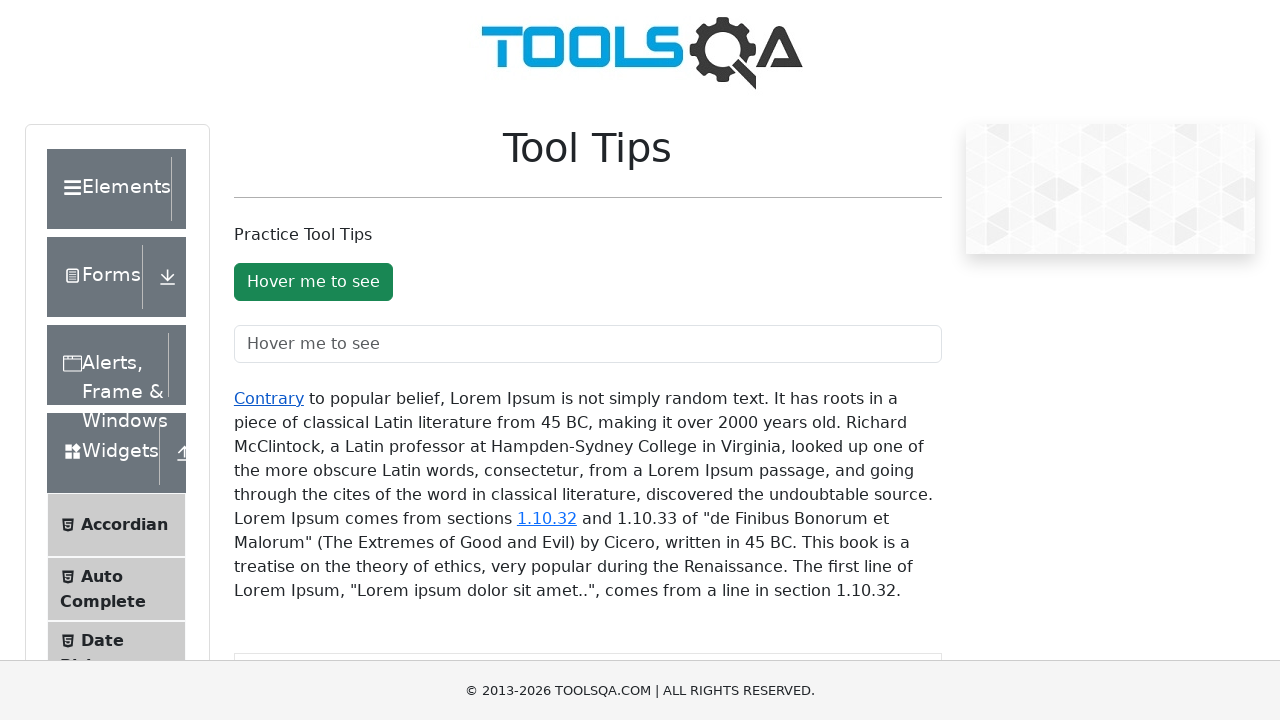

Tooltip appeared after hovering over 'Contrary' link
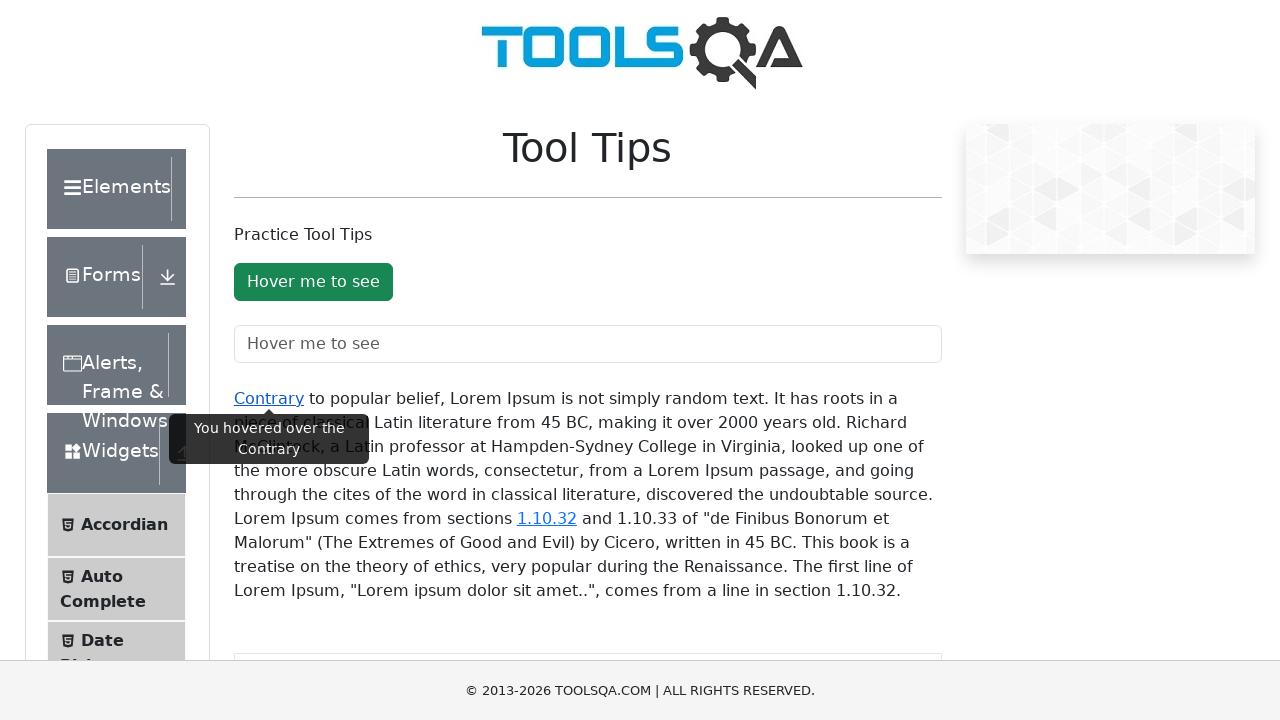

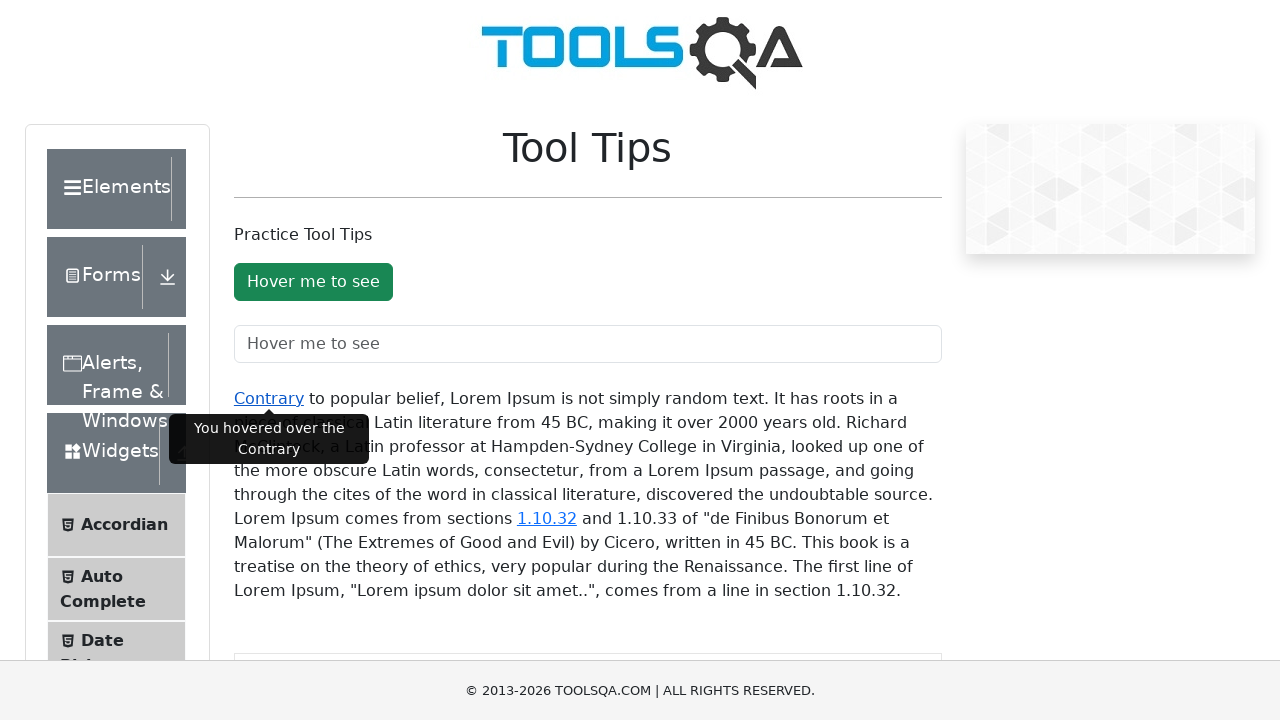